Tests the product purchase flow on Demoblaze by clicking on a Samsung Galaxy S6 product, adding it to cart, and handling the confirmation alert

Starting URL: https://www.demoblaze.com/index.html

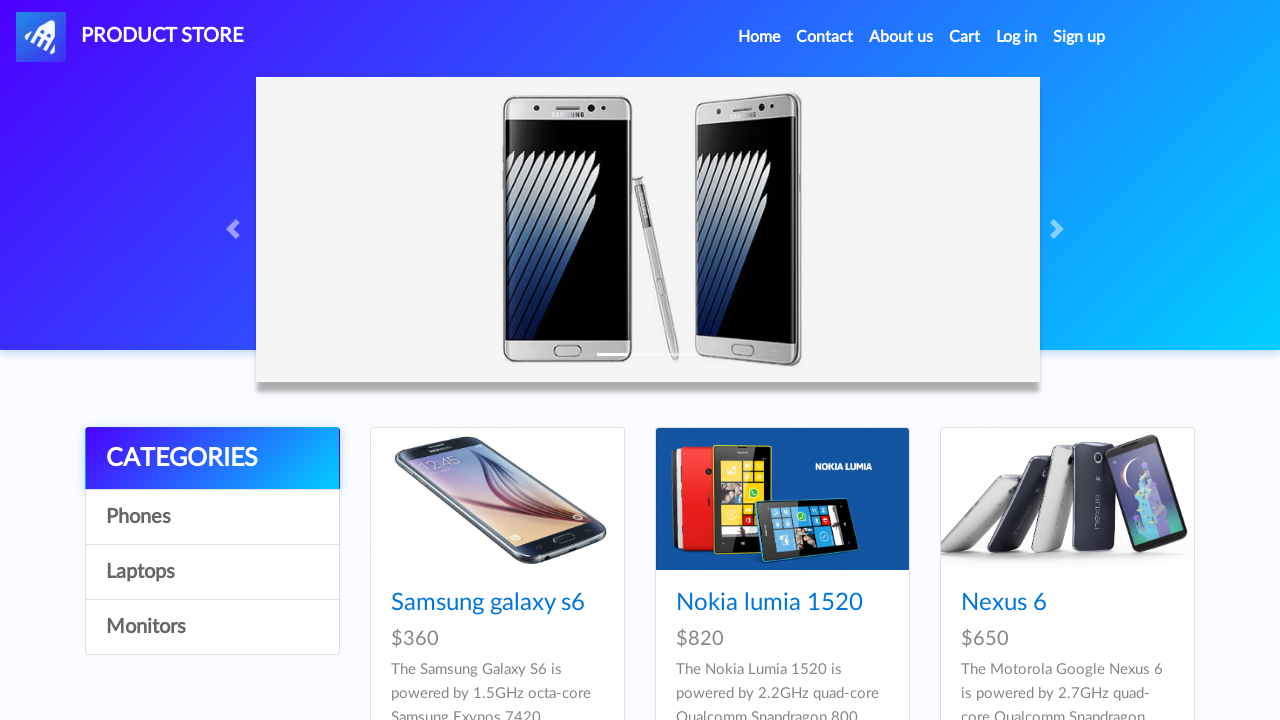

Clicked on Samsung Galaxy S6 product link at (488, 603) on a:has-text('Samsung galaxy s6')
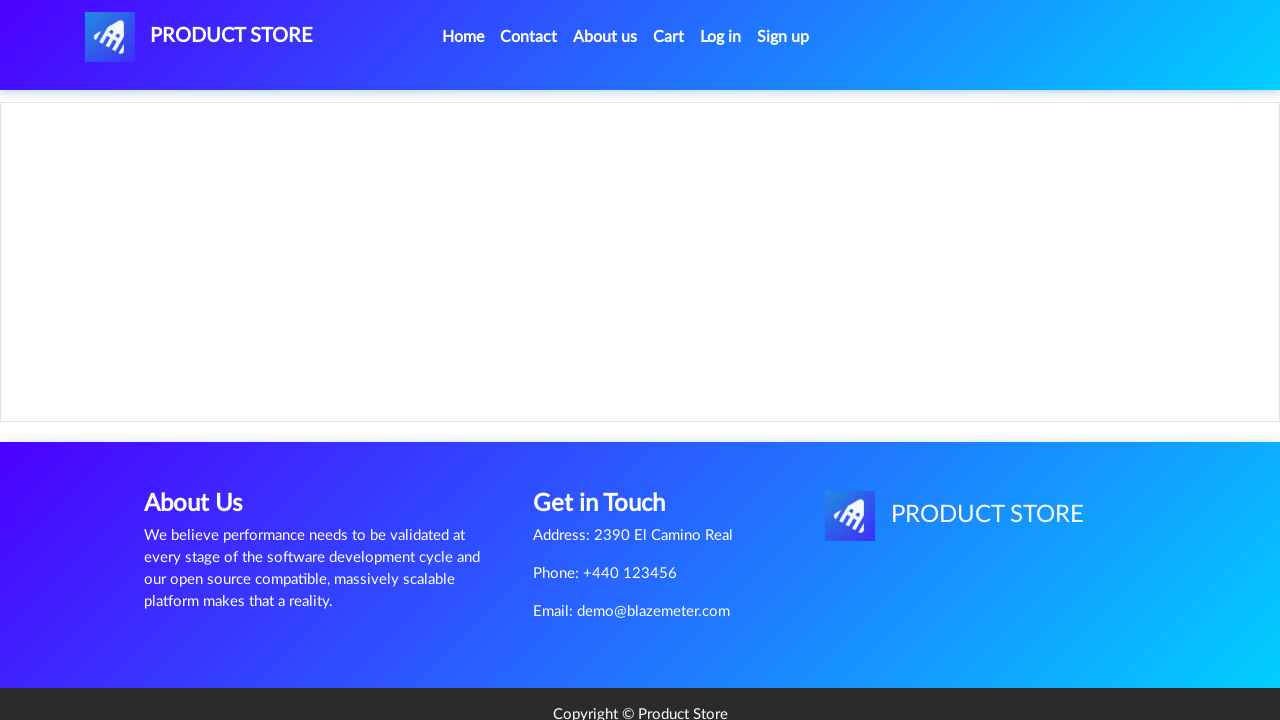

Product page loaded with Add to cart button visible
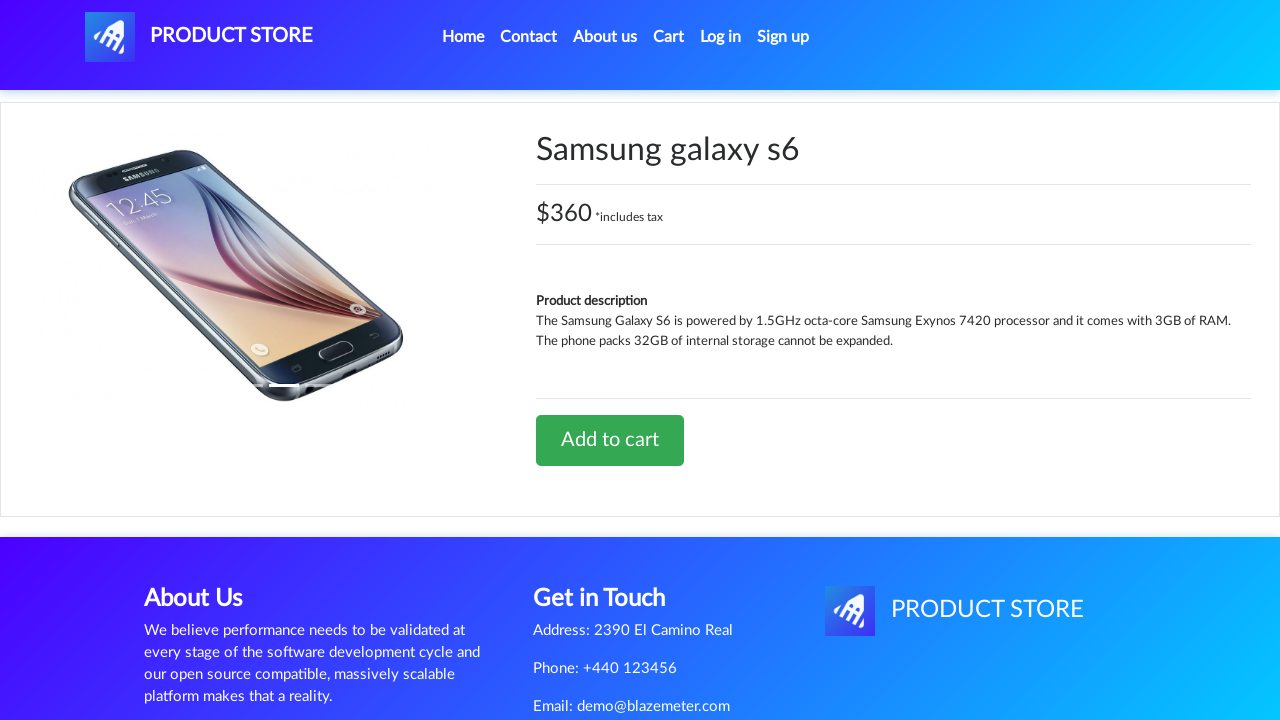

Clicked Add to cart button for Samsung Galaxy S6 at (610, 440) on a:has-text('Add to cart')
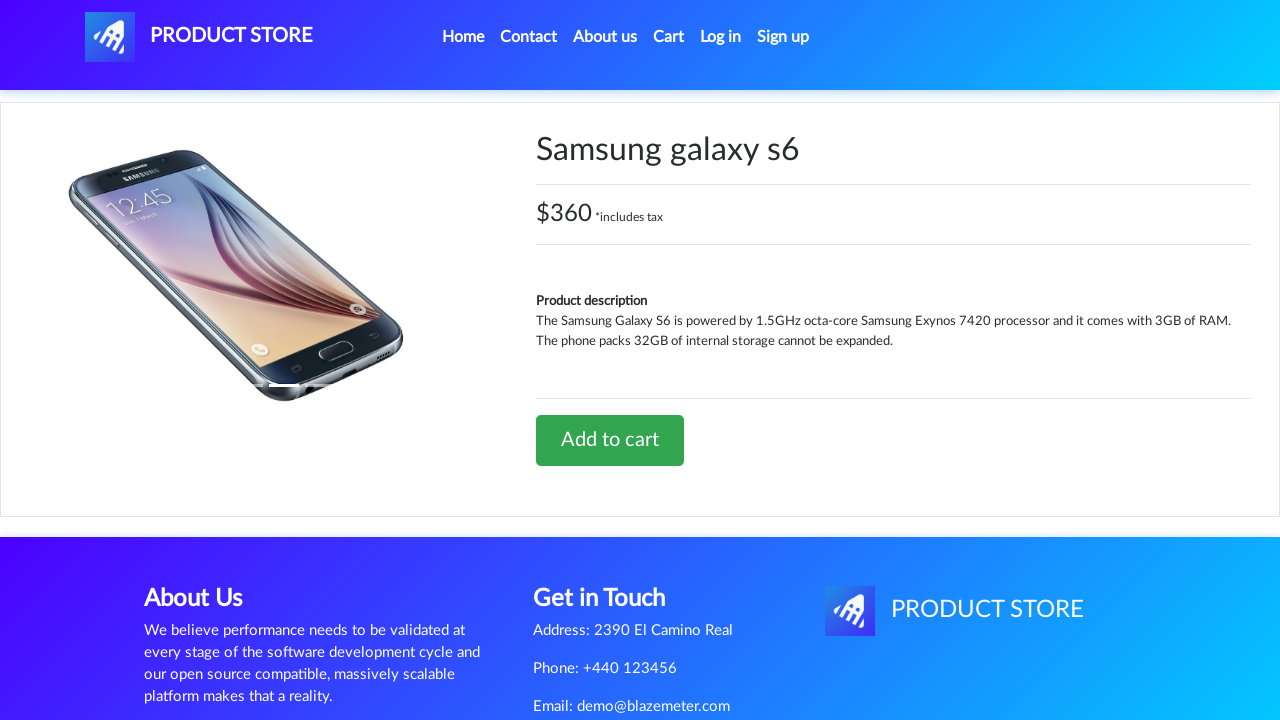

Set up dialog handler to accept confirmation alert
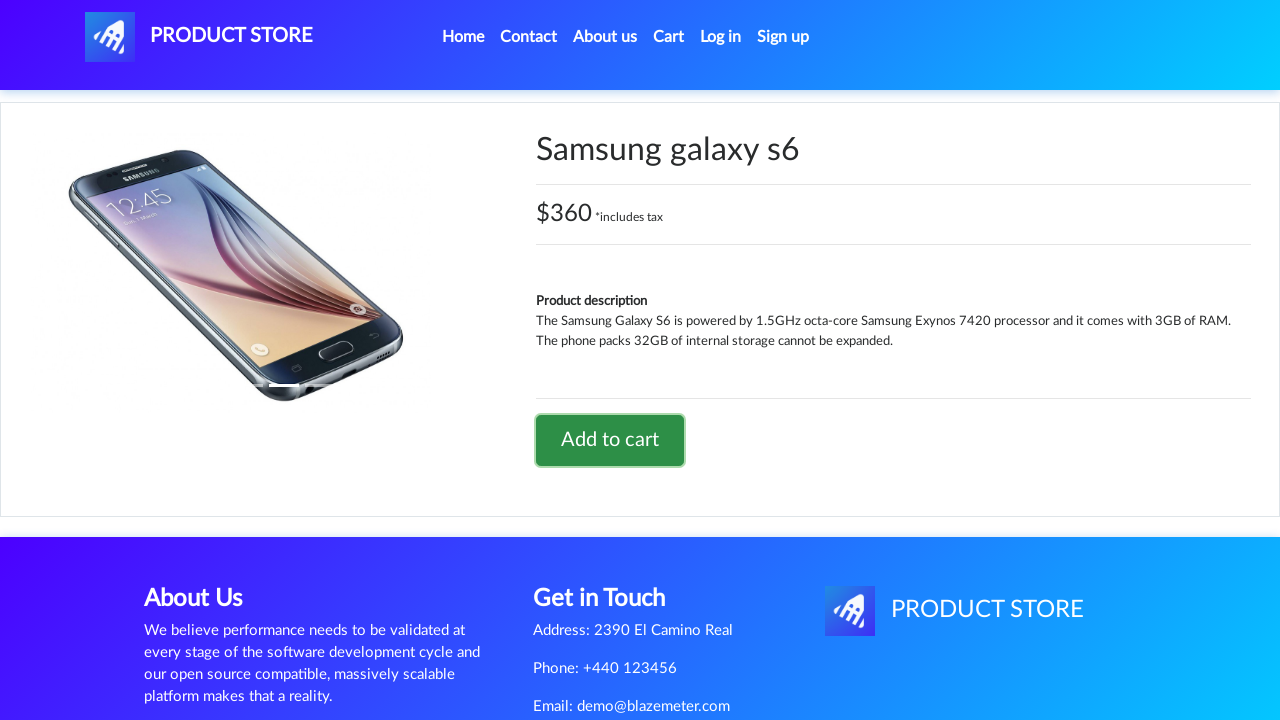

Clicked store logo to return to main page at (199, 37) on #nava
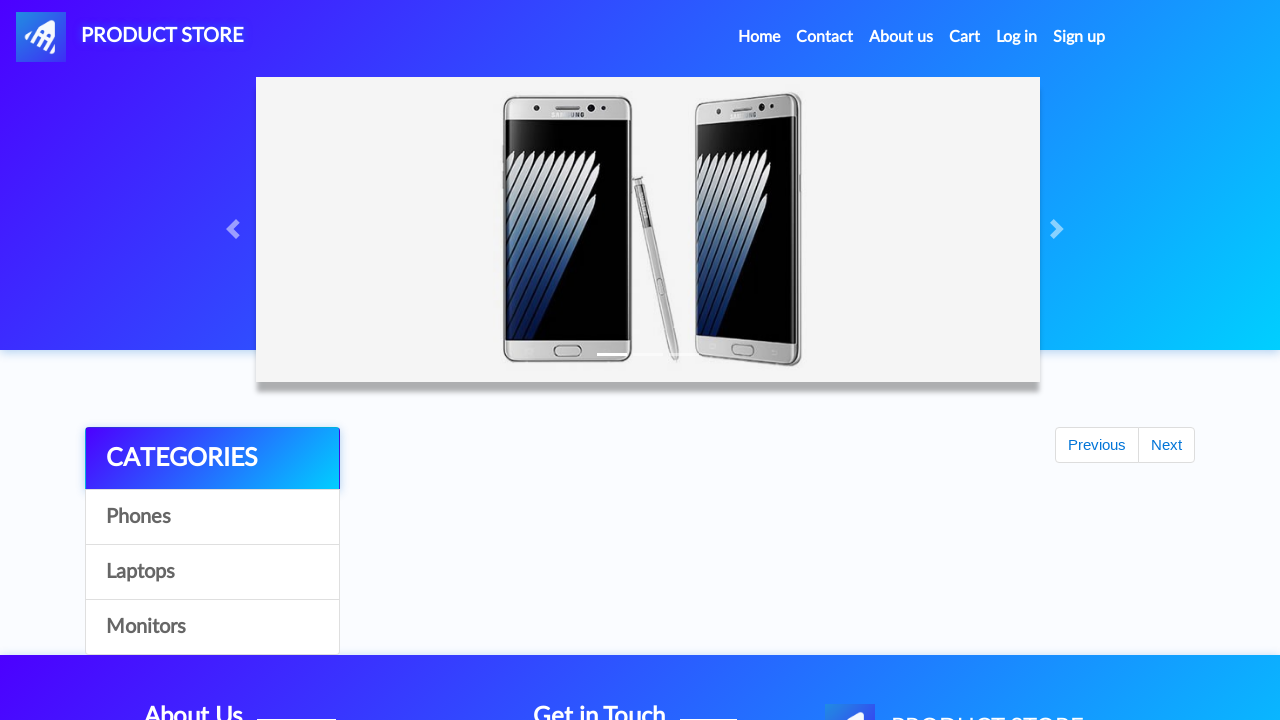

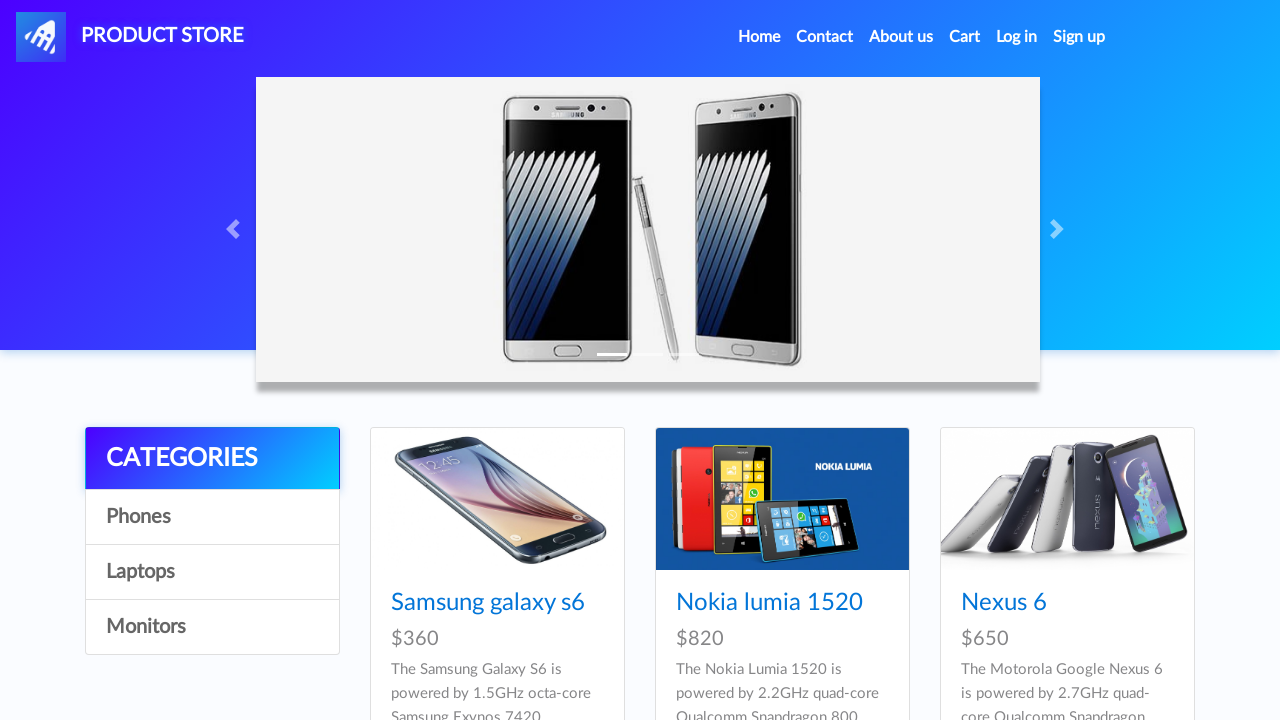